Tests opening a new browser tab, navigating to a different URL in it, and verifying that two window handles exist.

Starting URL: https://the-internet.herokuapp.com/windows

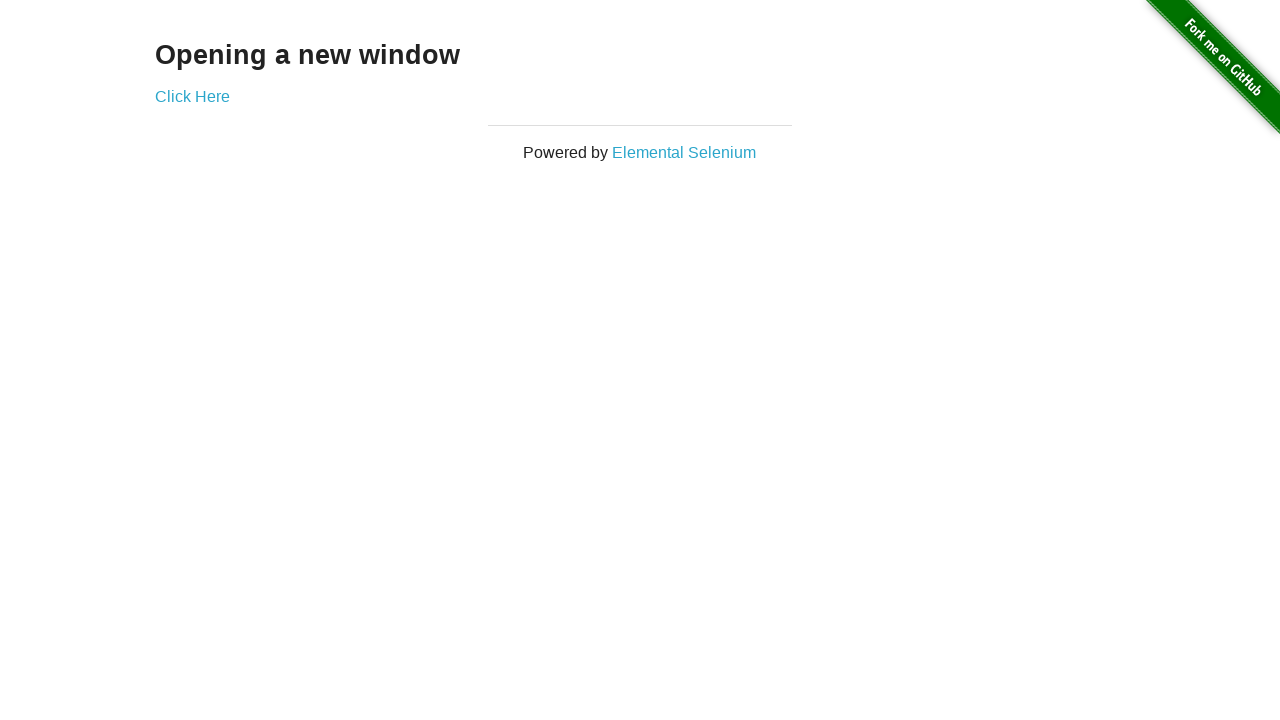

Opened a new tab in the browser context
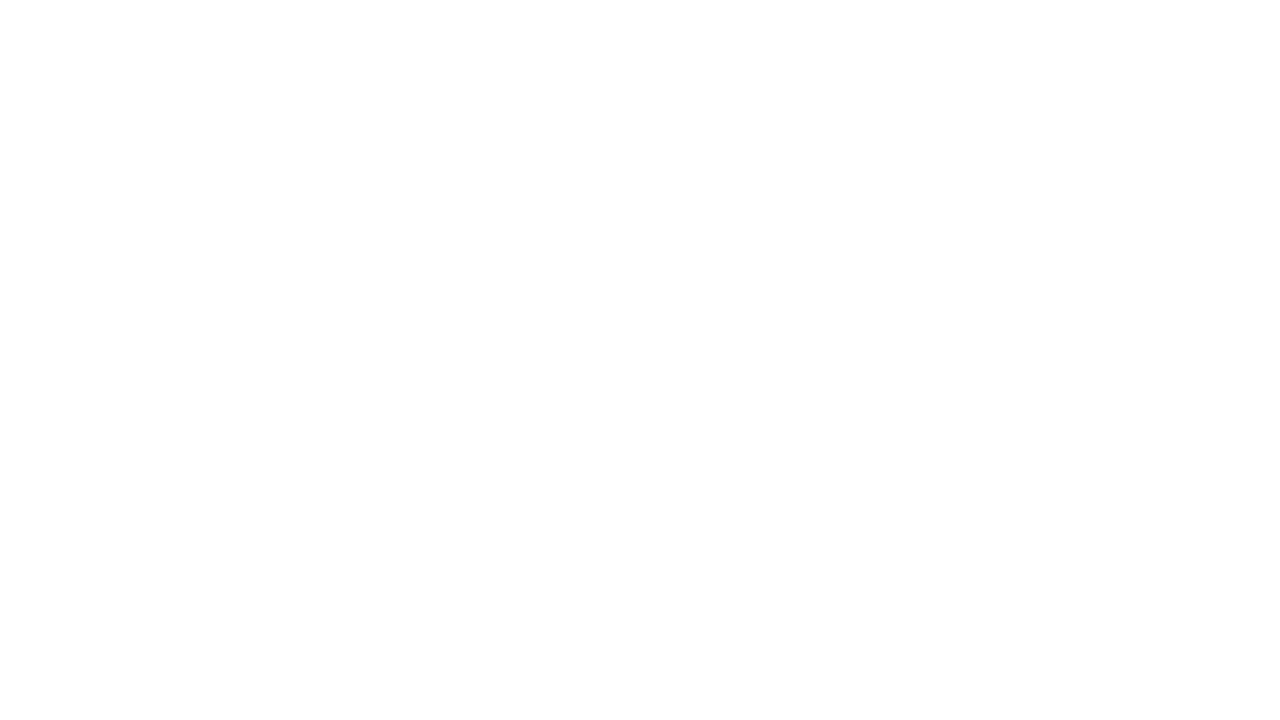

Navigated new tab to https://the-internet.herokuapp.com/typos
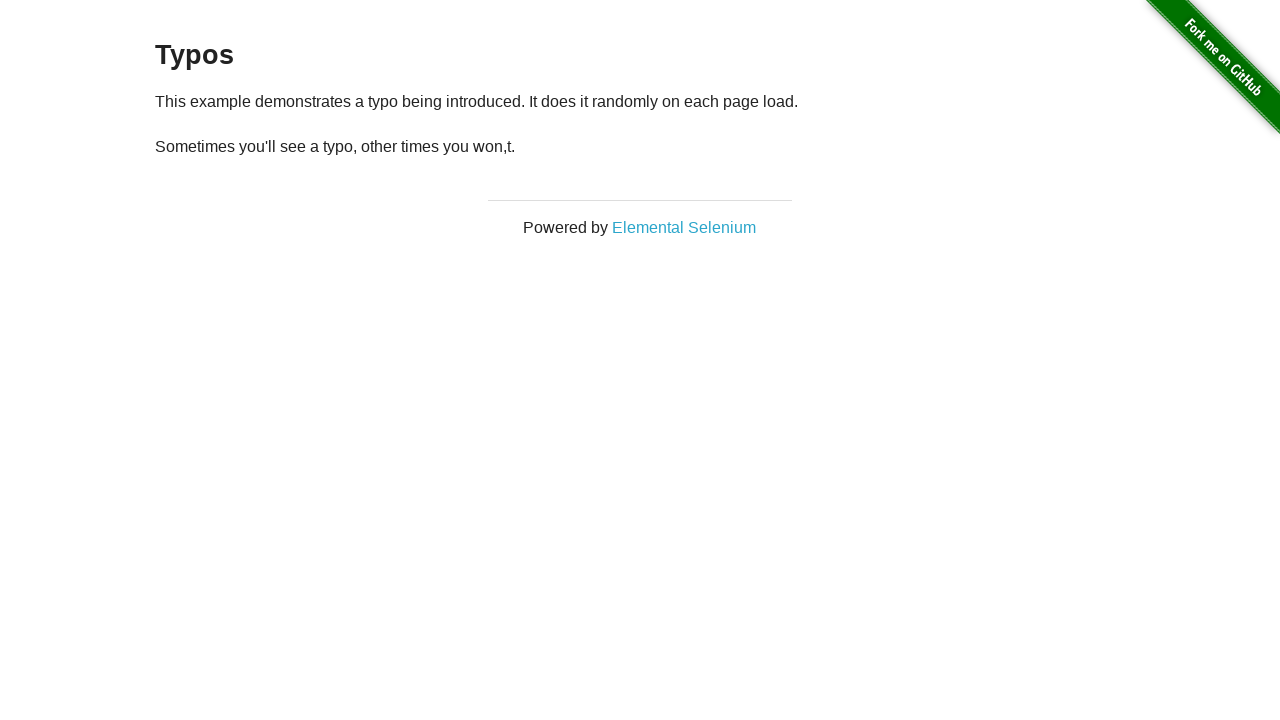

Verified that two window handles (pages) exist in the context
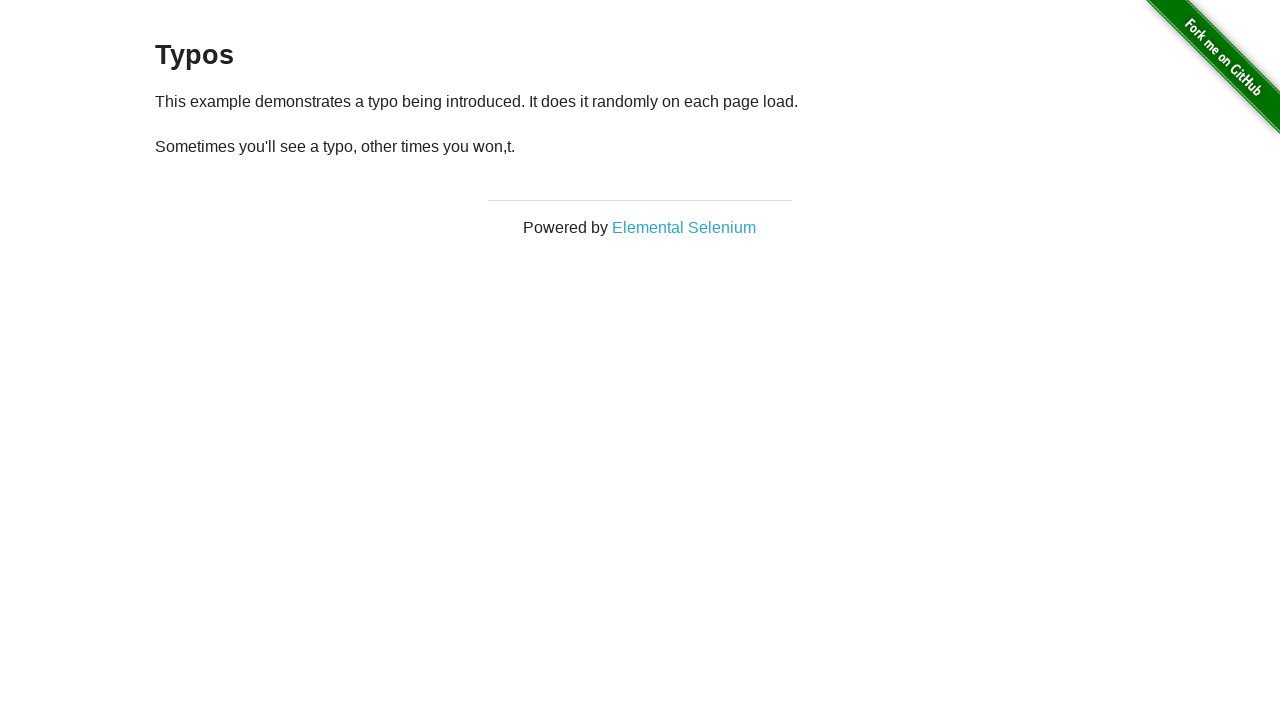

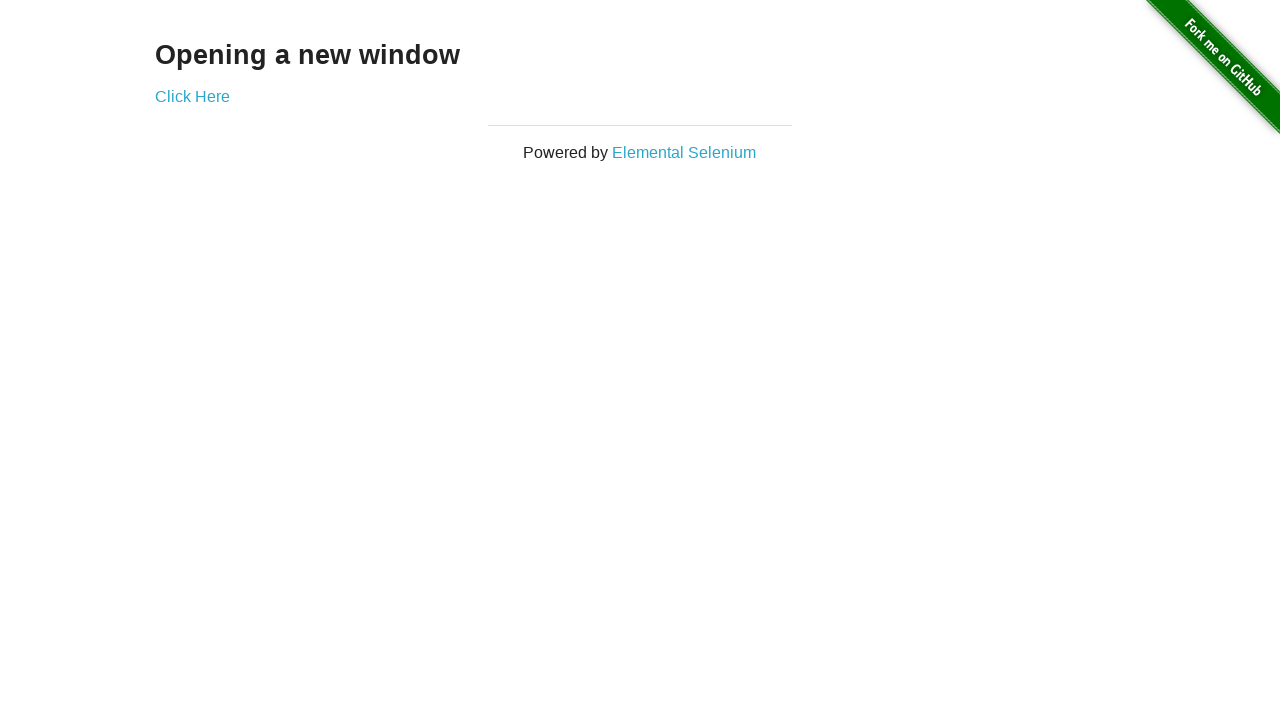